Tests the Tbilisi parking fines search form by entering vehicle number and company code, then submitting the form to view fine results.

Starting URL: https://parking.tbilisi.gov.ge/fines?isTransit=false

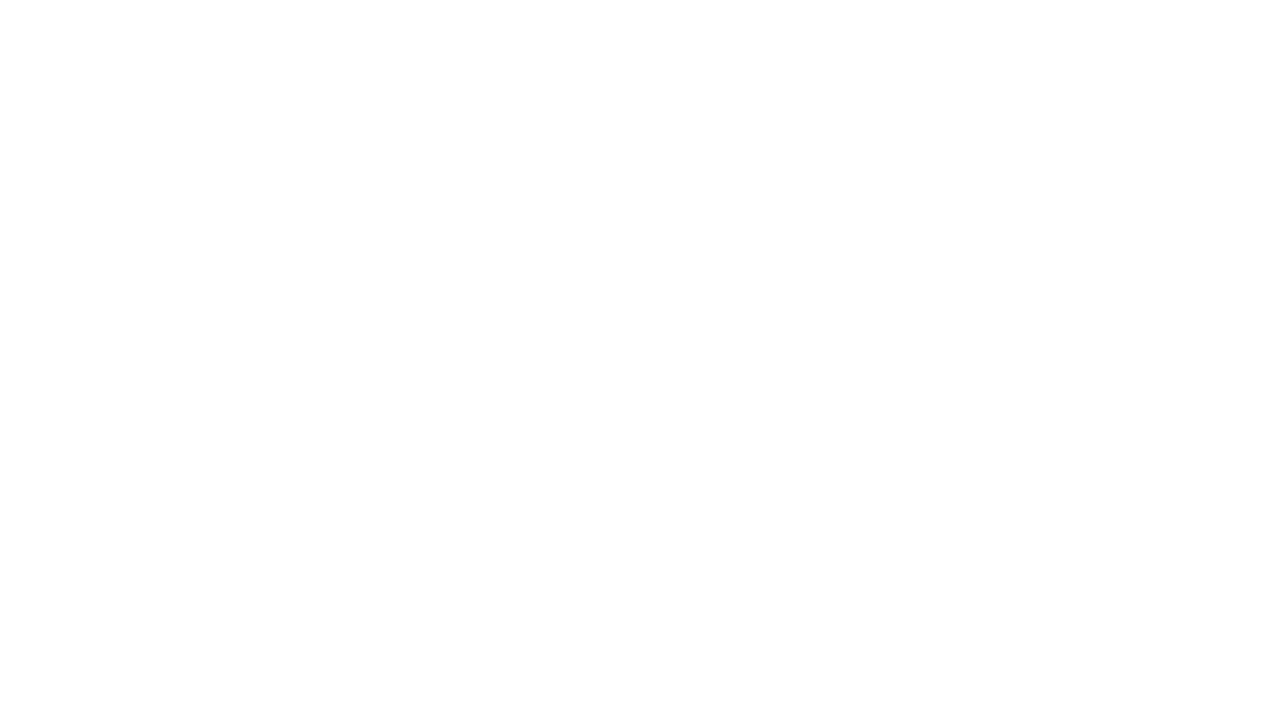

Waited 7 seconds for page to fully load
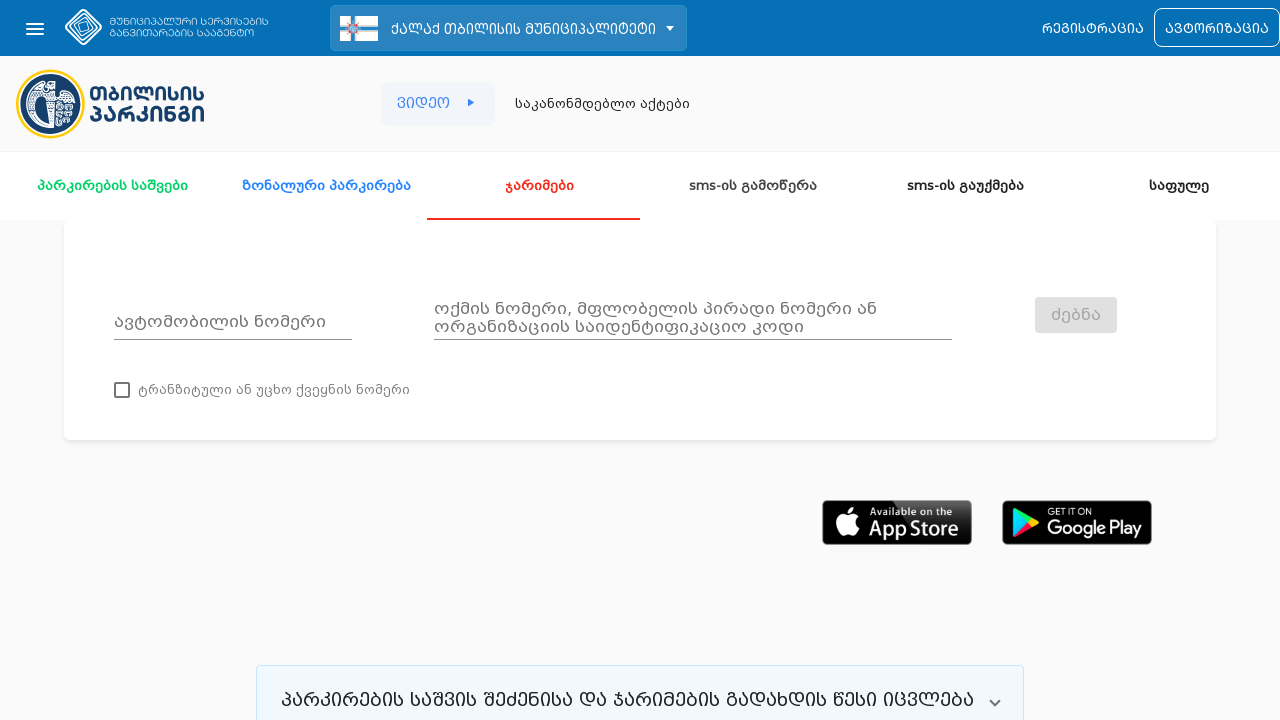

Entered vehicle number 'CC456DD' into the vehicle number field on #mat-input-0
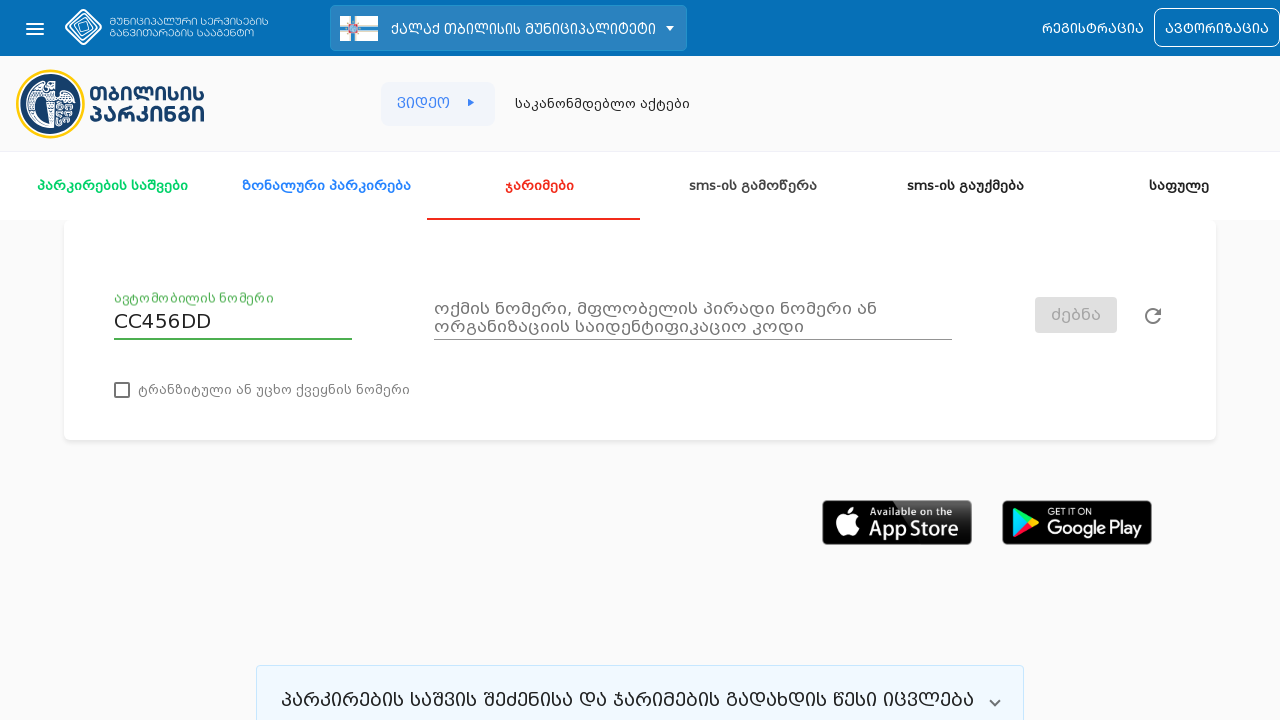

Entered company code '12345678901' into the company code field on #mat-input-1
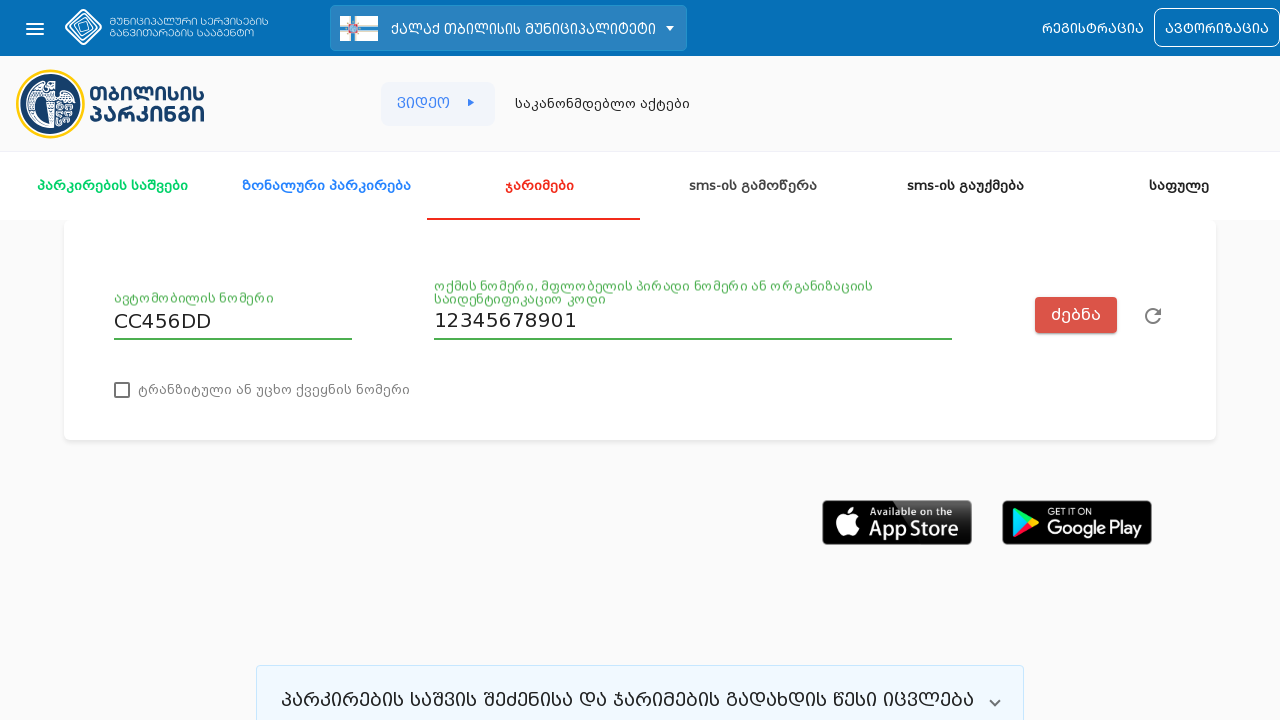

Search button became enabled
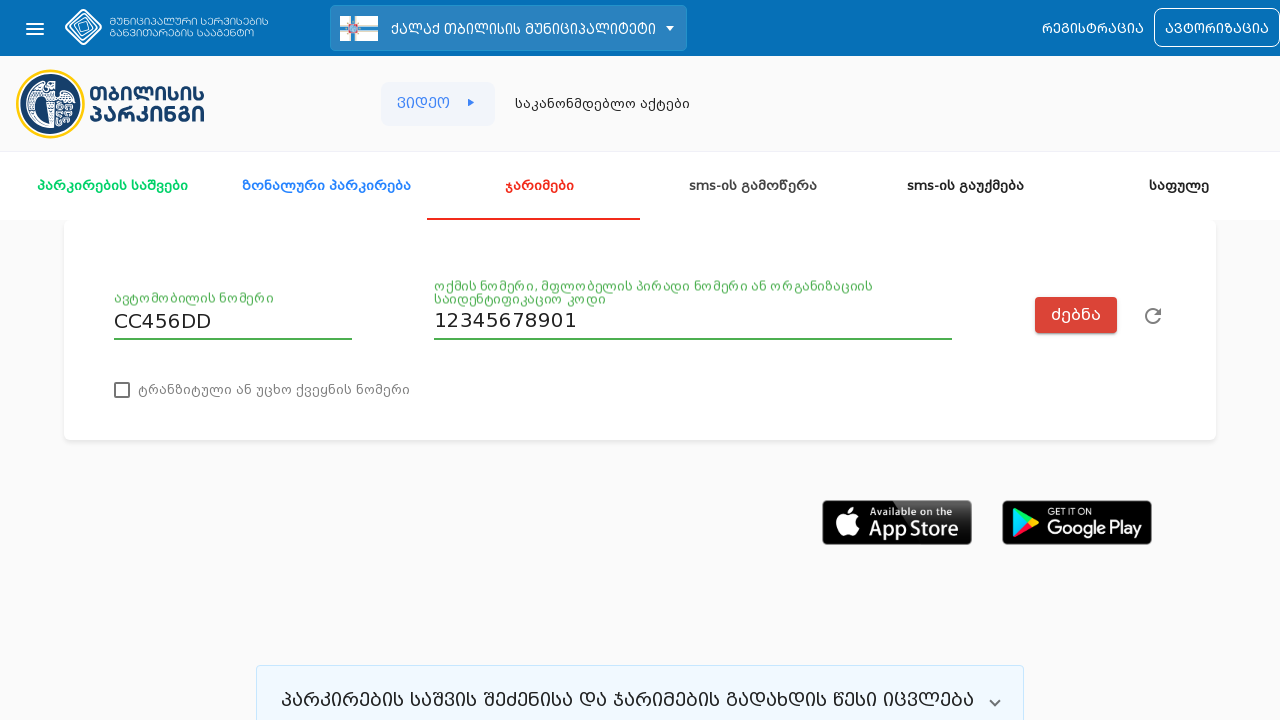

Clicked the search button to submit the form at (1076, 315) on button.mat-raised-button:not([disabled])
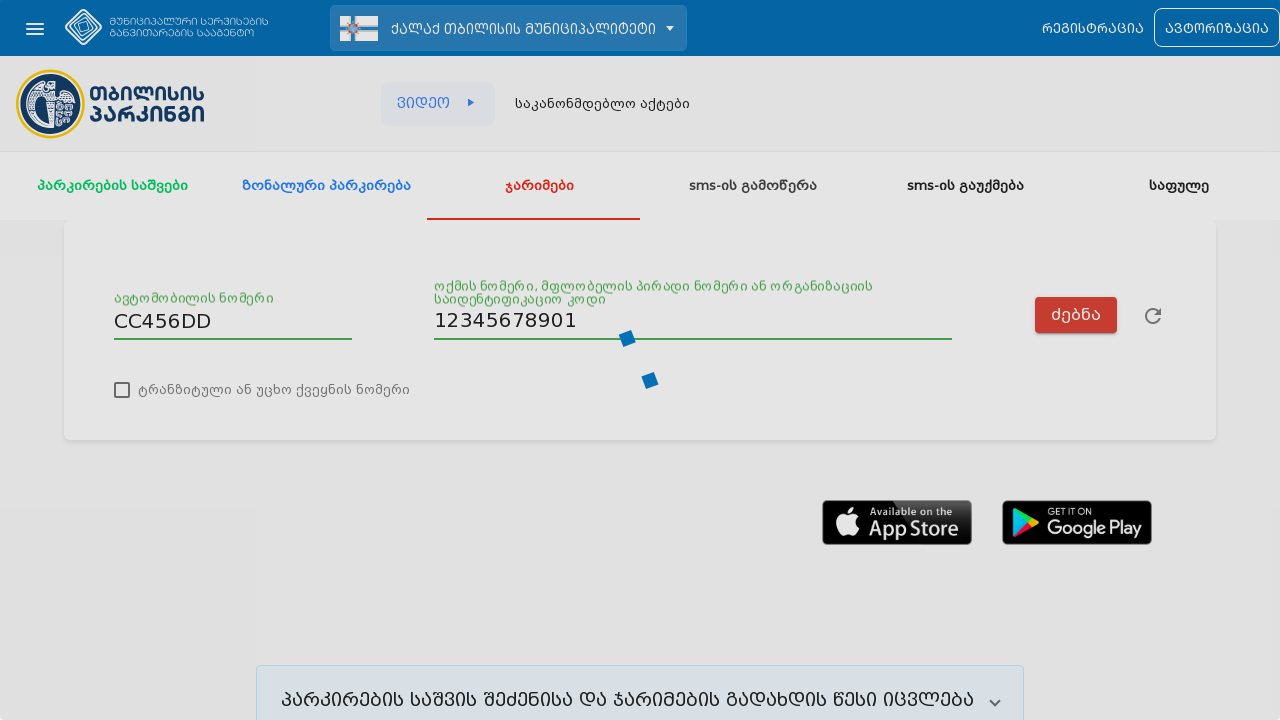

No parking fines found for the entered vehicle and company code
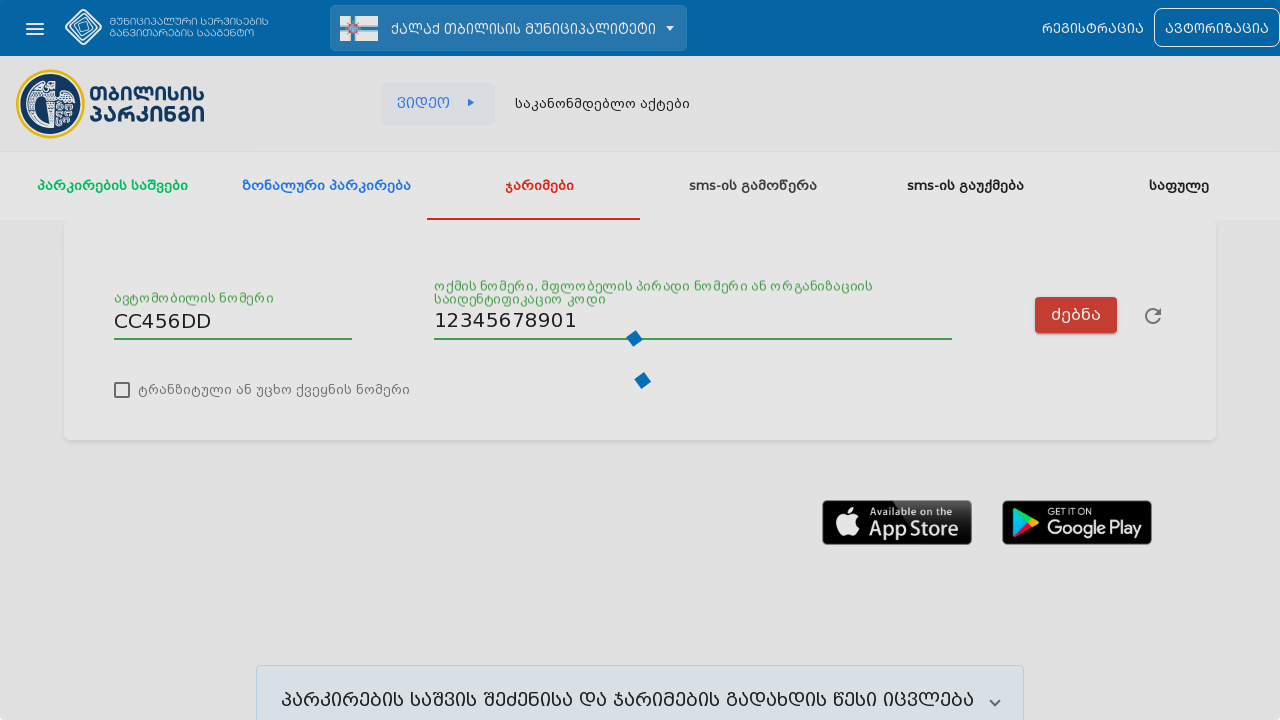

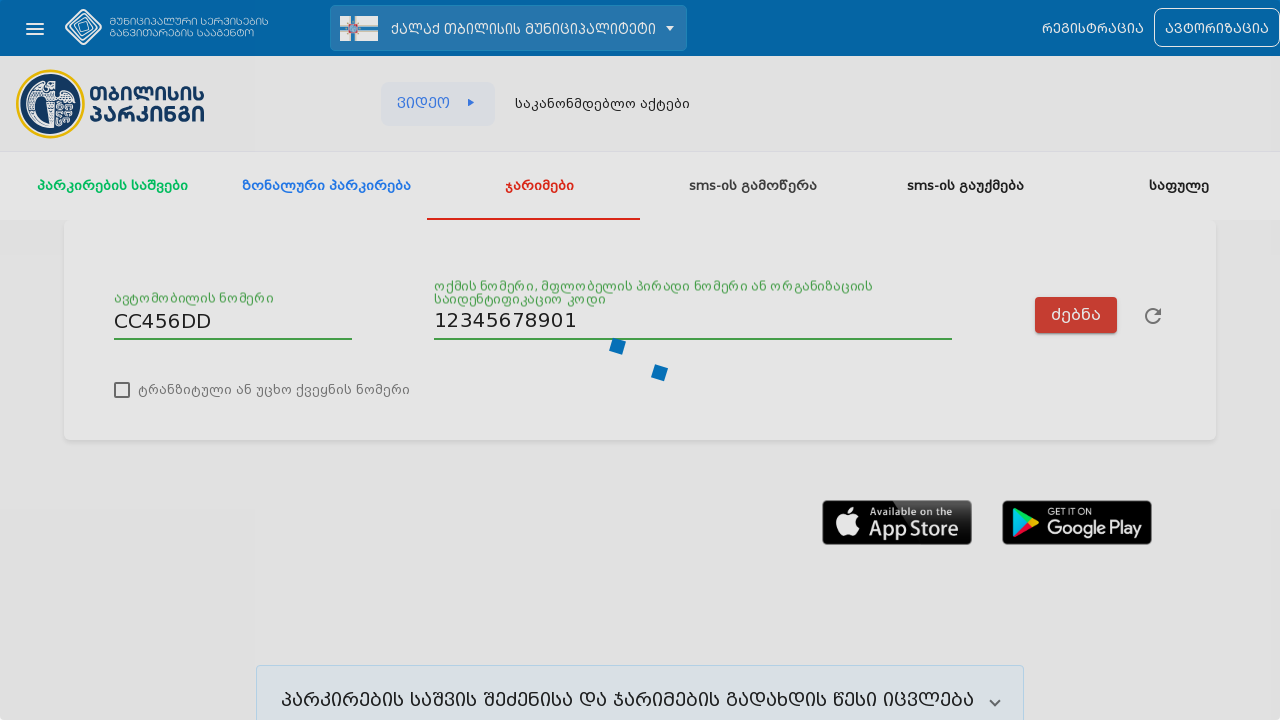